Tests header authentication modal by clicking on auth button and interacting with phone input field

Starting URL: https://moigektar.ru/?__counters=1

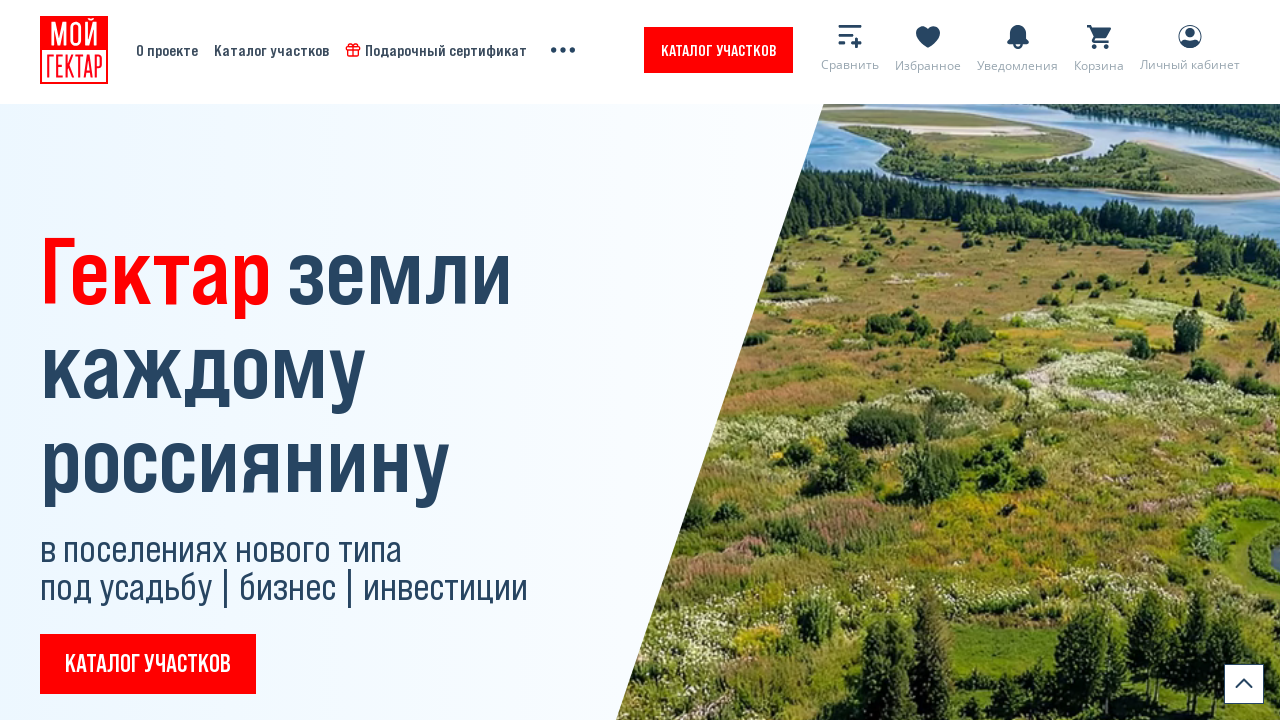

Clicked auth button in header to open authentication modal at (842, 50) on (//*[@href="#modal-auth-lk"])[1]
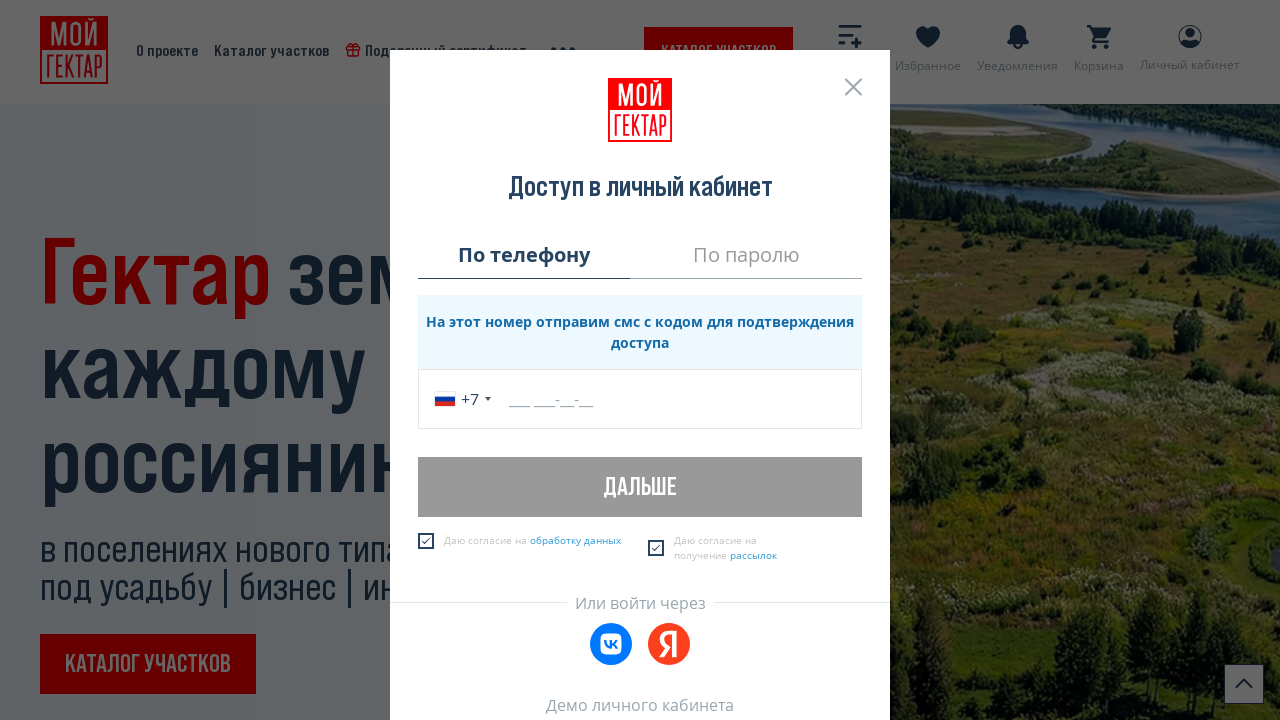

Clicked on phone input field in authentication modal at (640, 399) on (//*[@id="modal-auth-lk"]//*[@id="consultationform-phone"])[1]
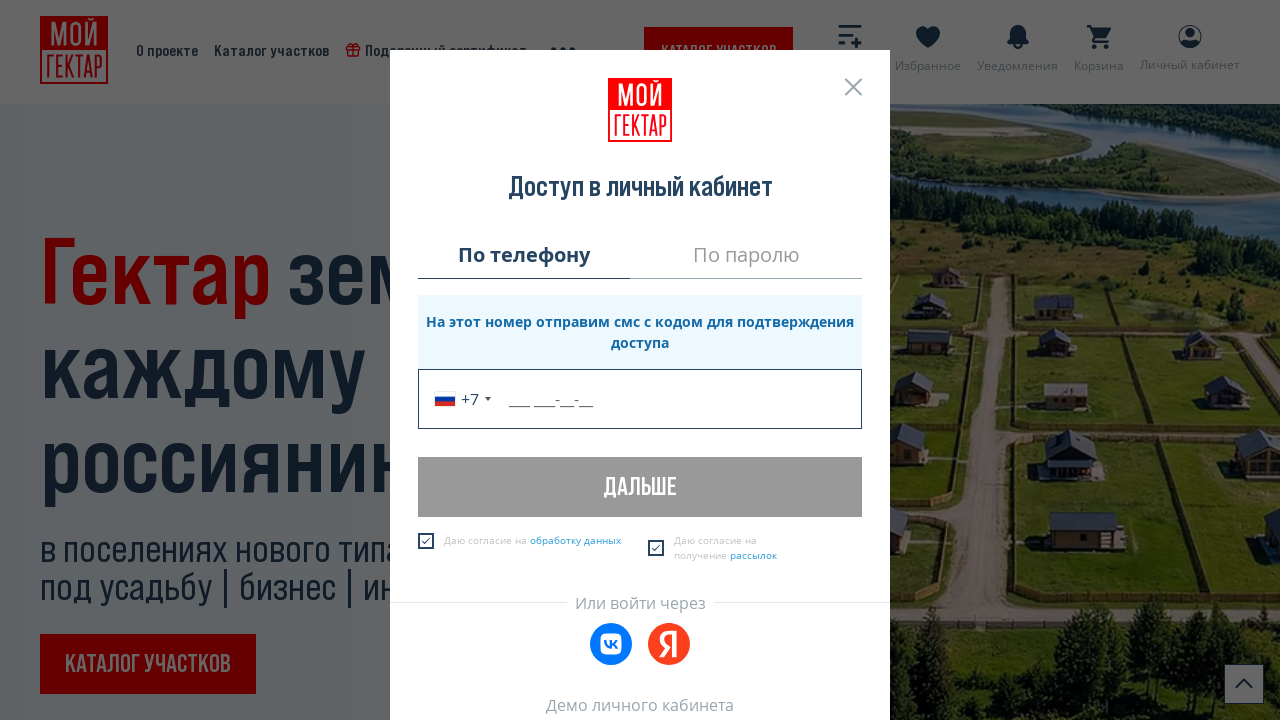

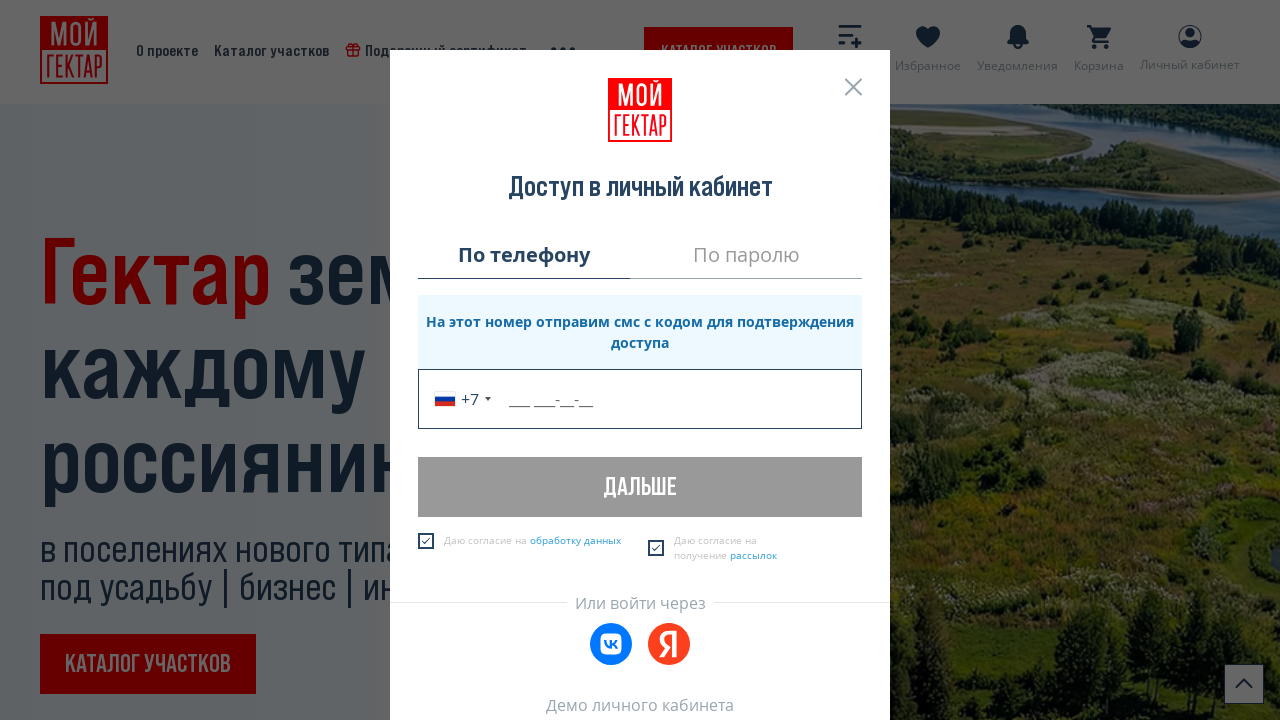